Tests checkbox functionality by selecting both checkboxes if they are not already selected, then verifies checkbox1 is checked

Starting URL: https://testcenter.techproeducation.com/index.php?page=checkboxes

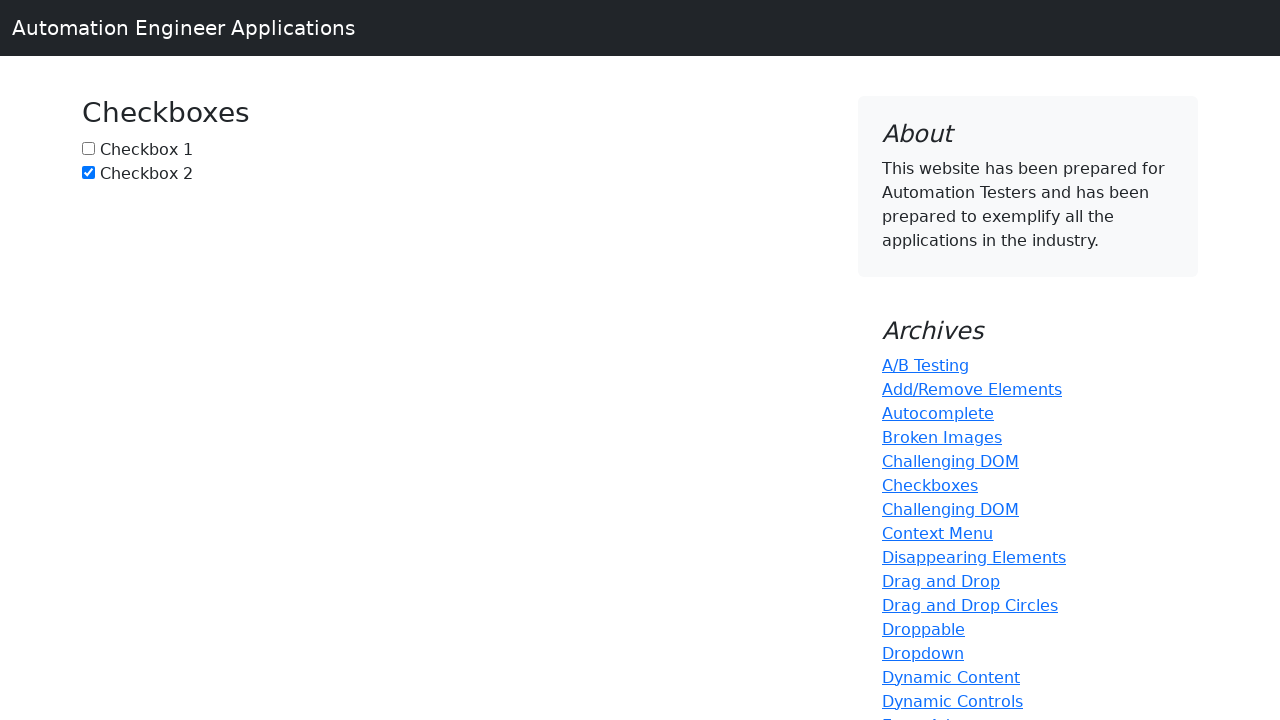

Located checkbox 1 element (#box1)
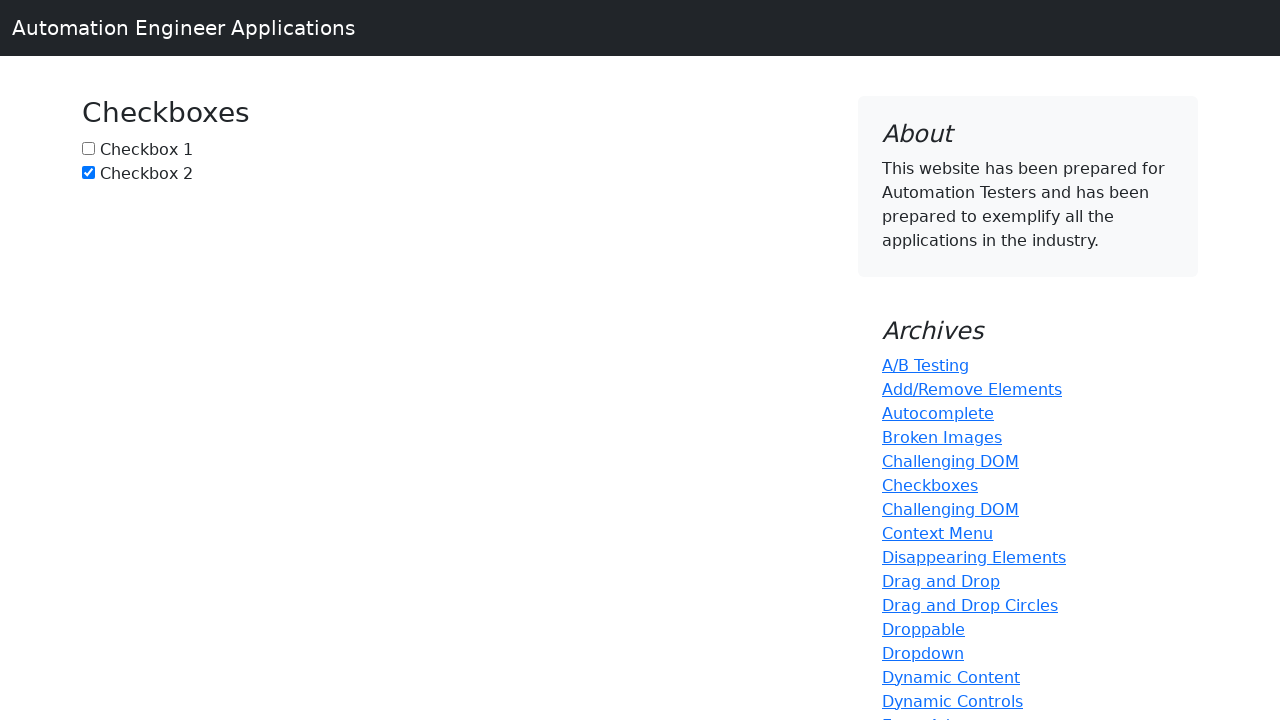

Located checkbox 2 element (#box2)
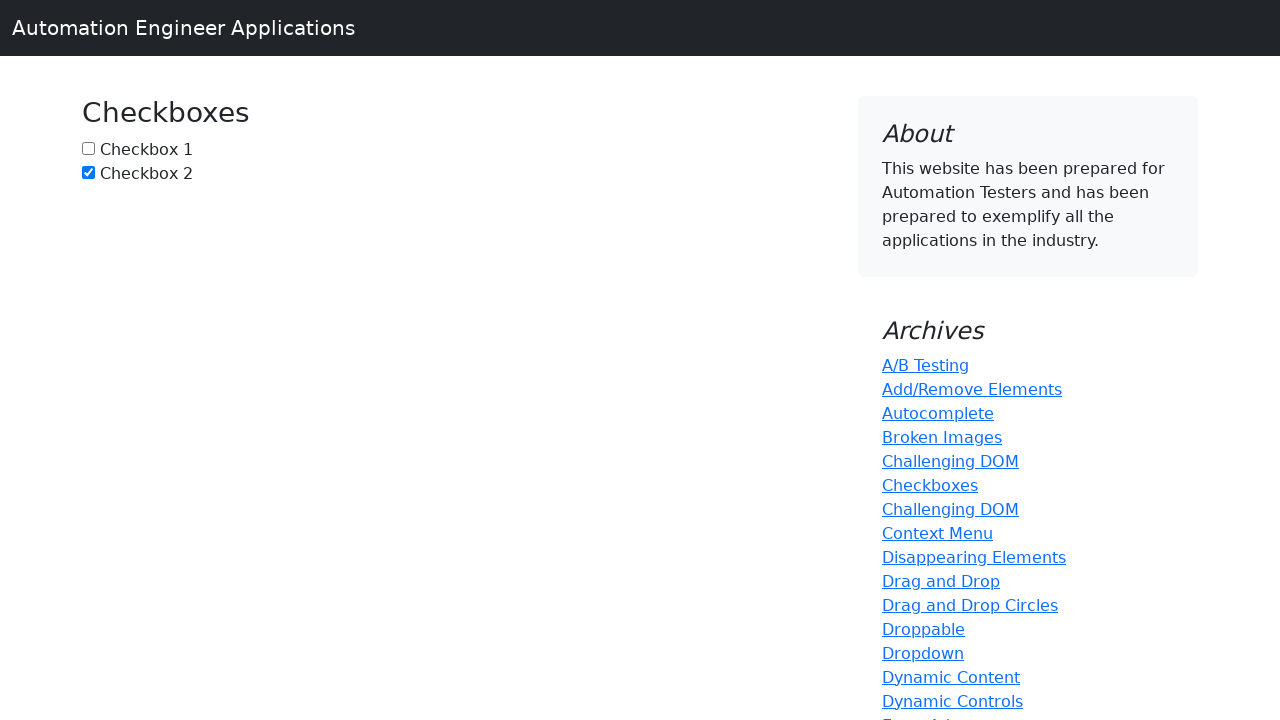

Checked if checkbox 1 is already selected
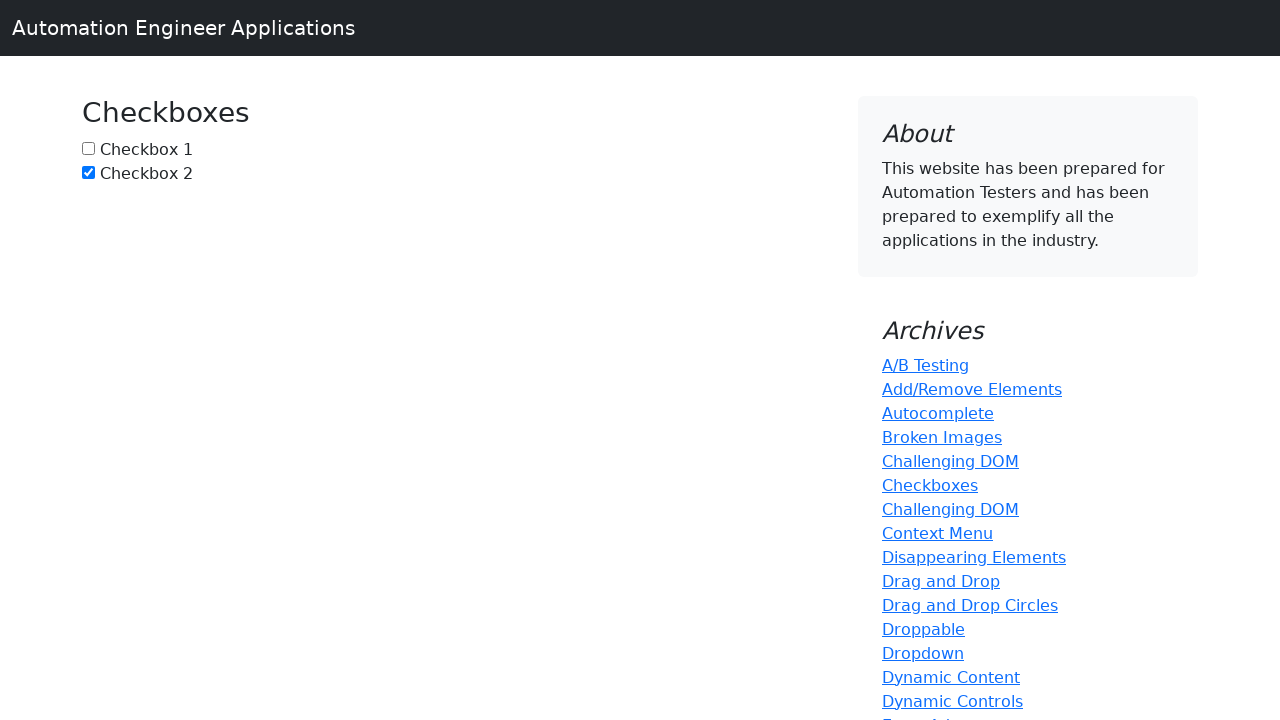

Clicked checkbox 1 to select it at (88, 148) on #box1
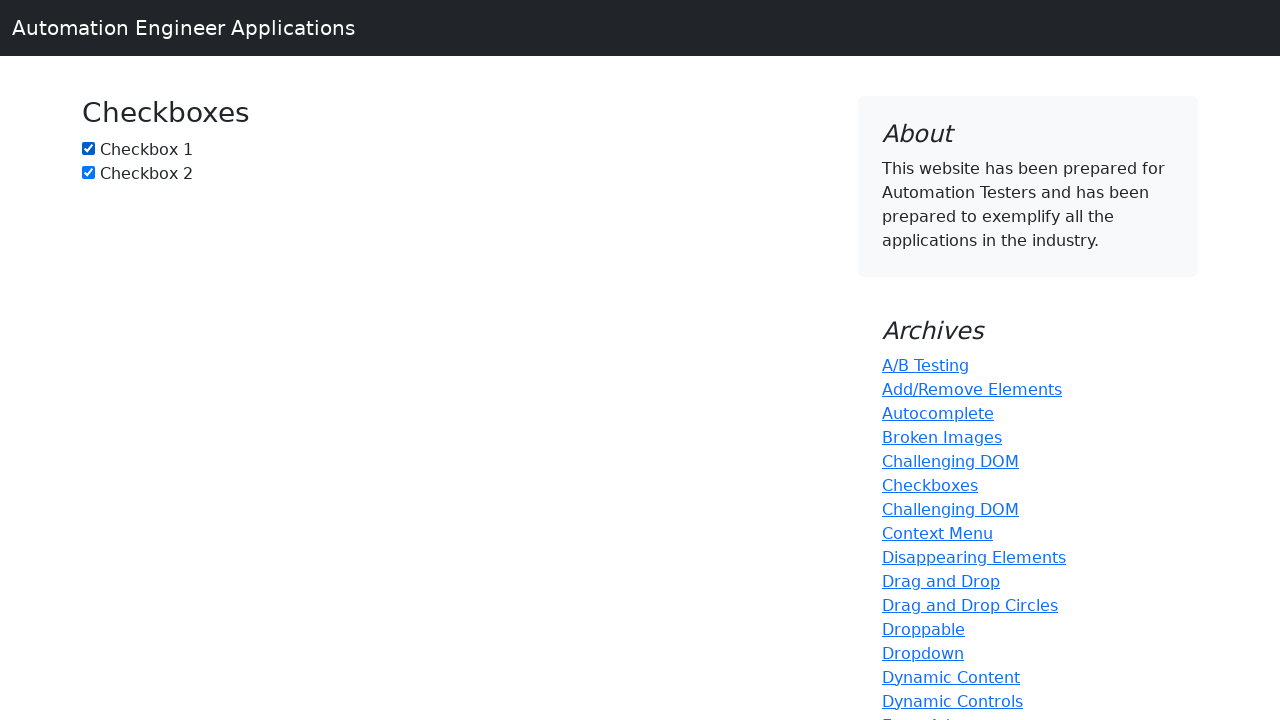

Checkbox 2 is already selected, skipped clicking
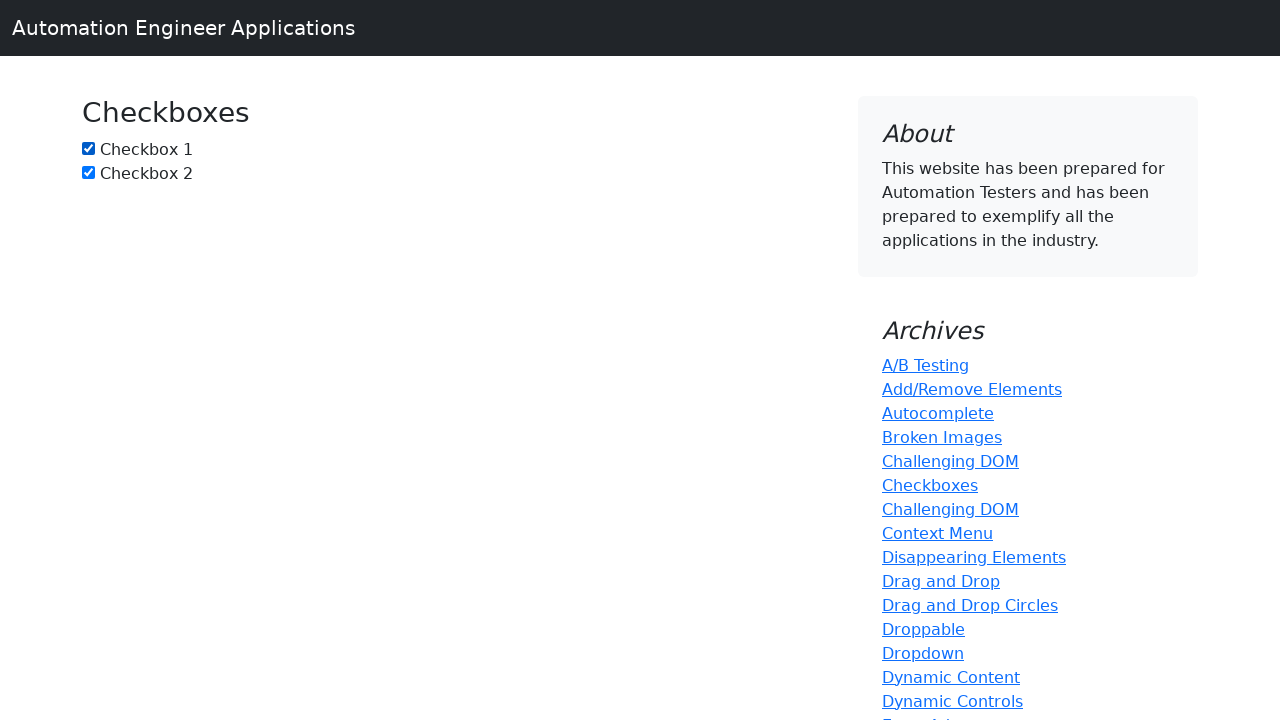

Verified that checkbox 1 is checked
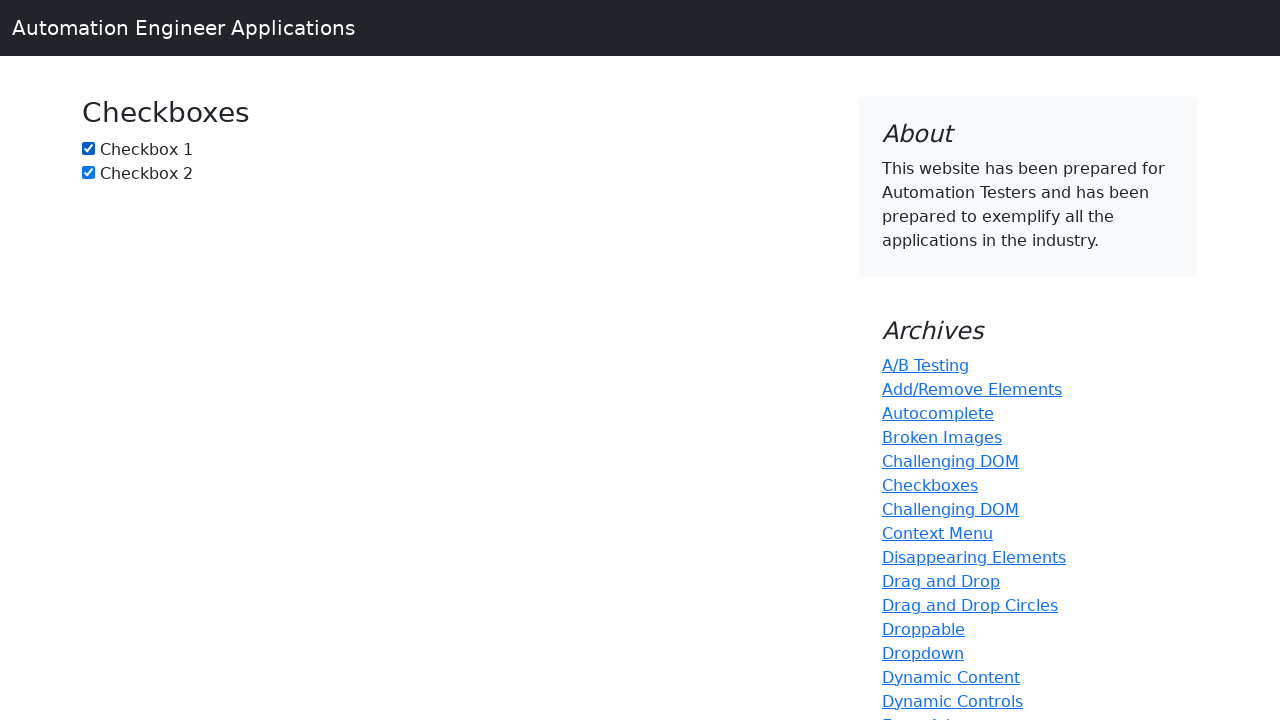

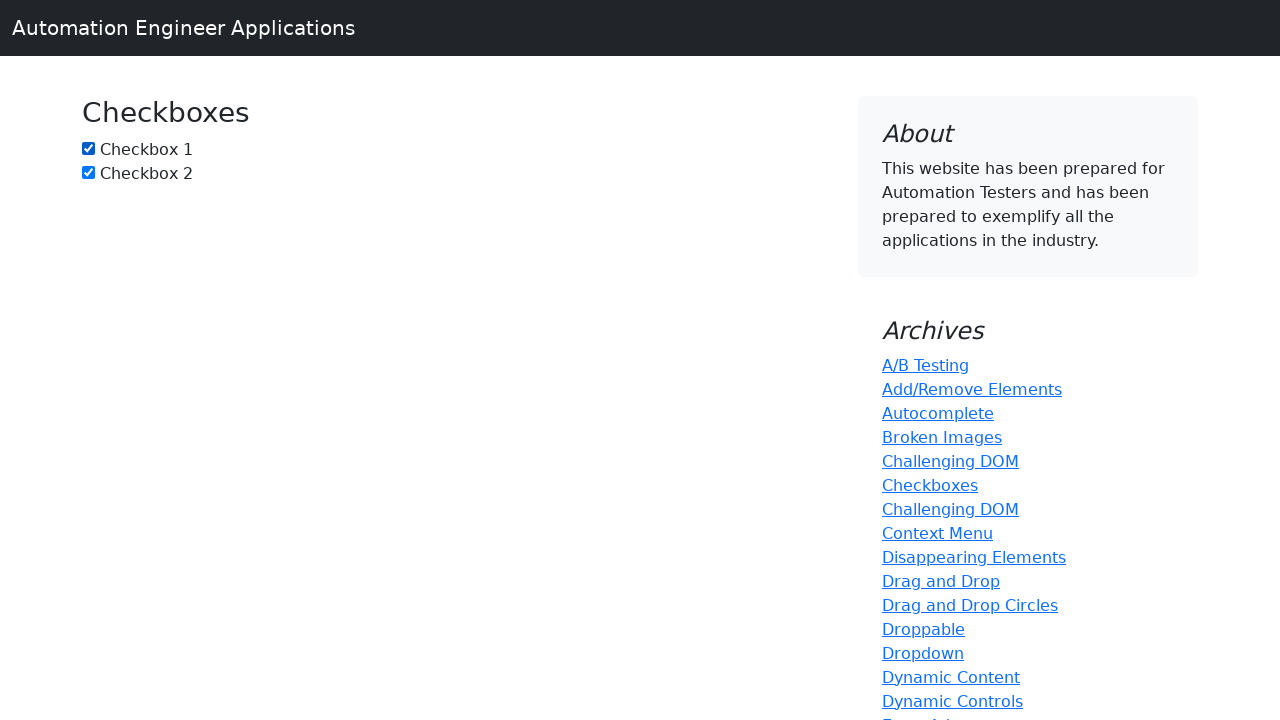